Tests GitHub search functionality by opening search, entering a query, and submitting the search

Starting URL: https://github.com/

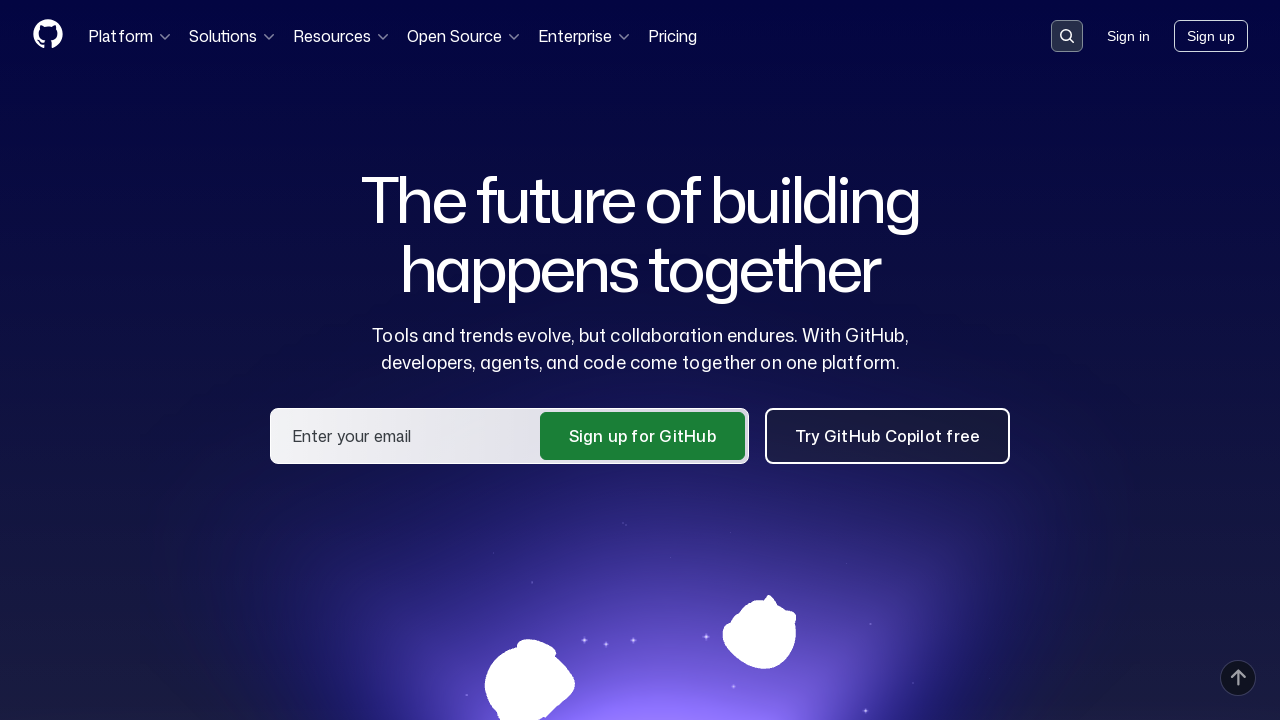

Clicked search button to open search form at (1067, 36) on button[aria-label='Search or jump to…']
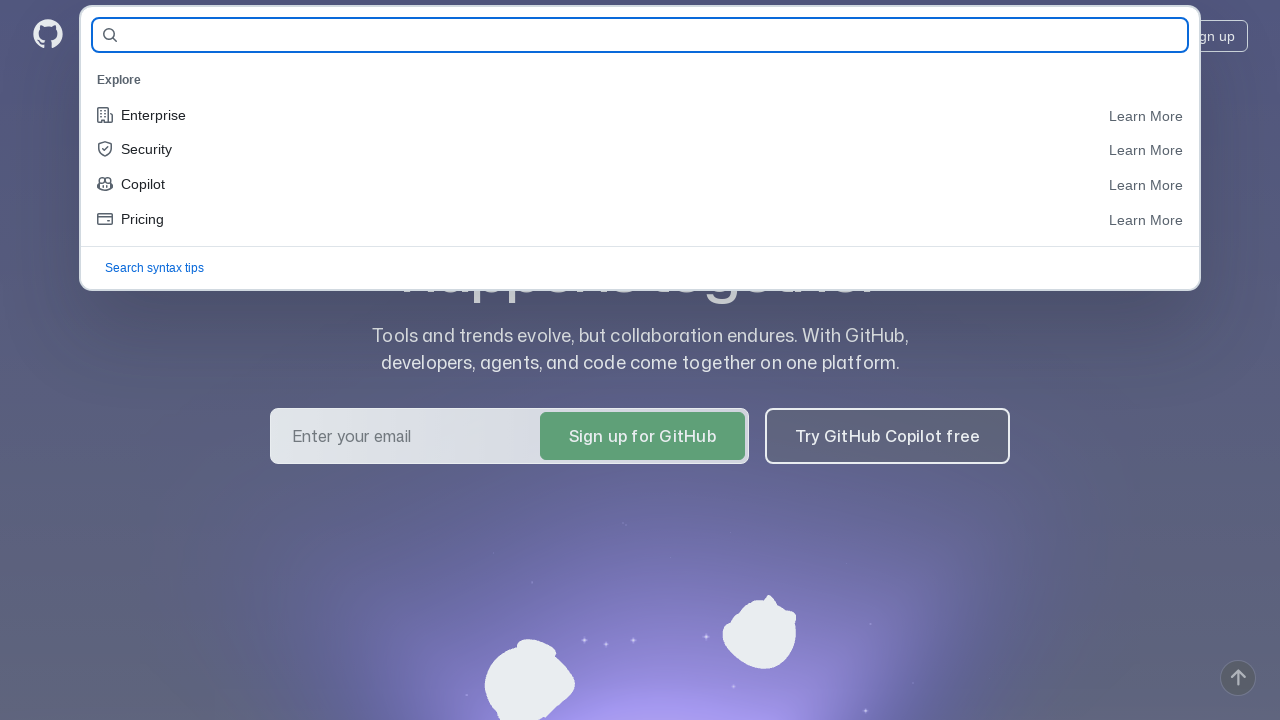

Filled search input with query 'Selenium' on .FormControl-input.QueryBuilder-Input.FormControl-medium
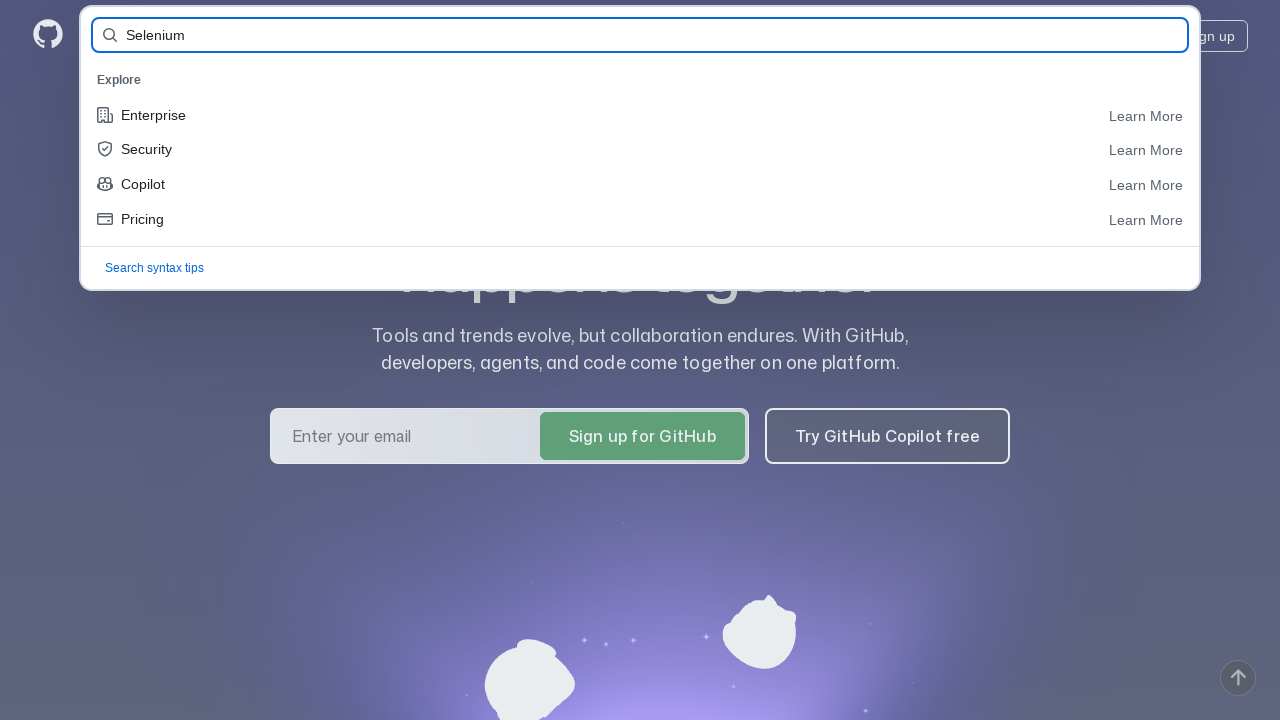

Pressed Enter to submit search query on .FormControl-input.QueryBuilder-Input.FormControl-medium
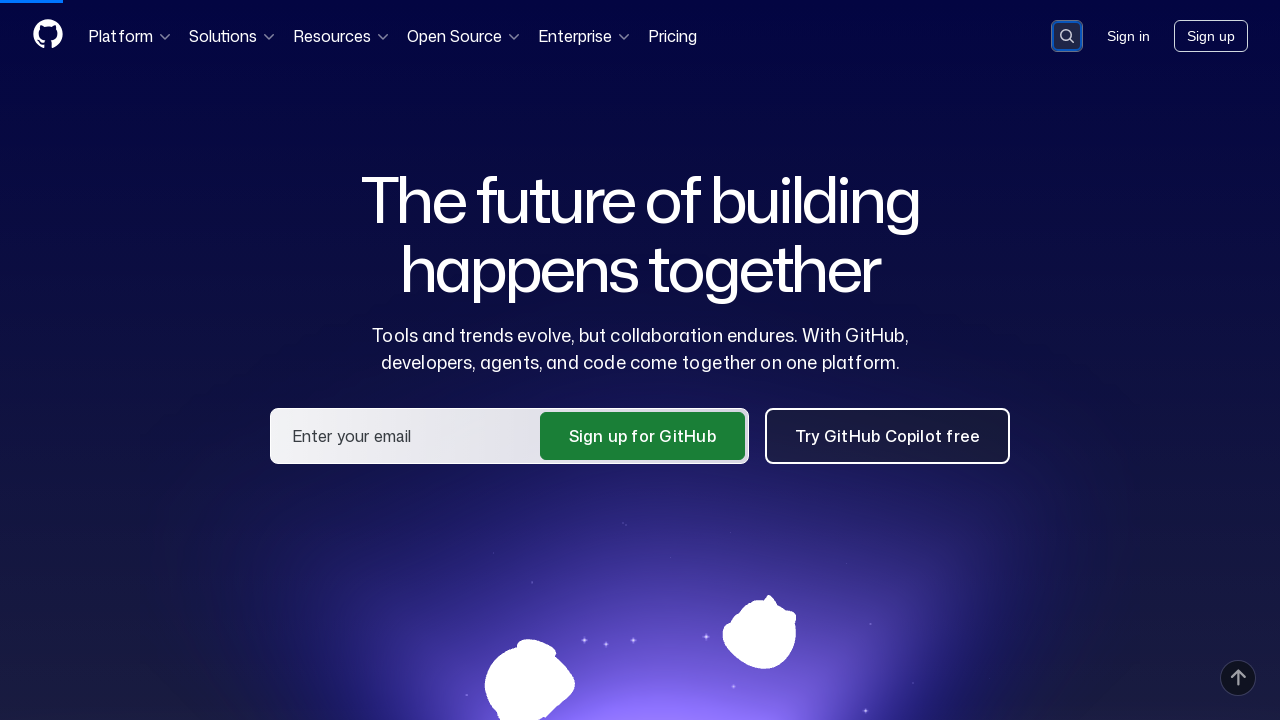

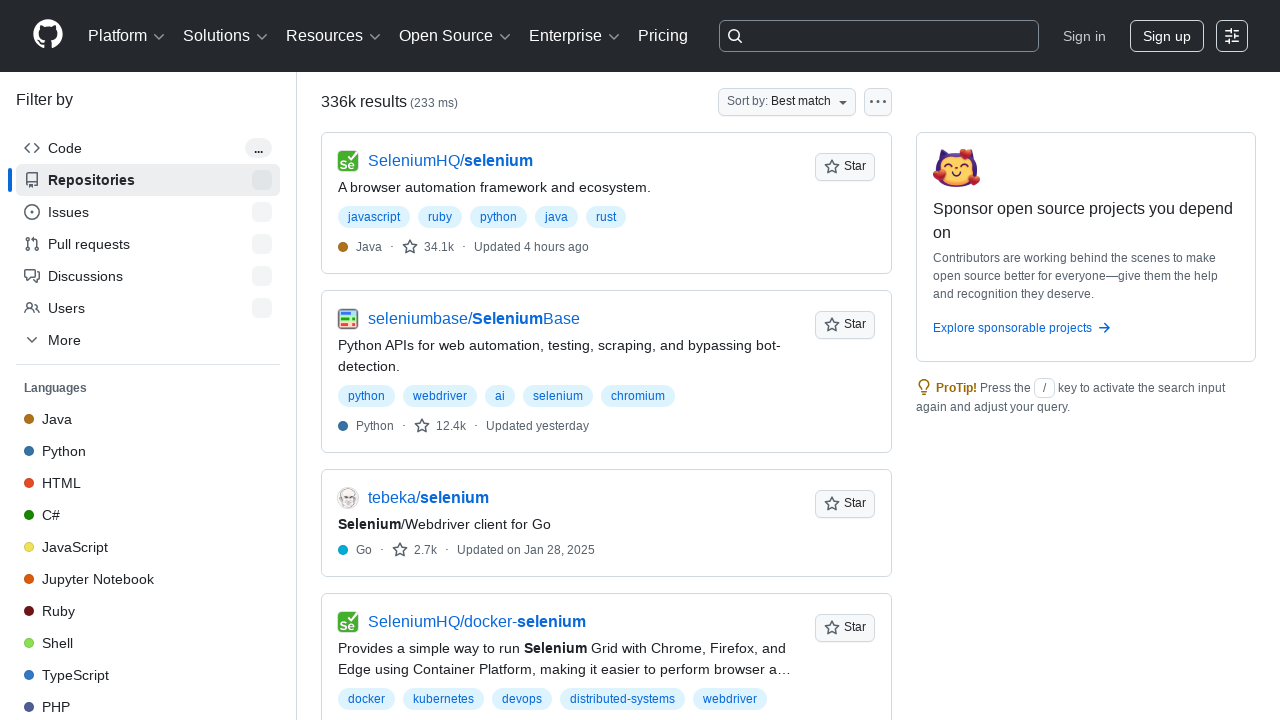